Tests right-click context menu functionality by performing a context click, iterating through menu options, and clicking on the "Copy" option to trigger an alert

Starting URL: https://swisnl.github.io/jQuery-contextMenu/demo.html

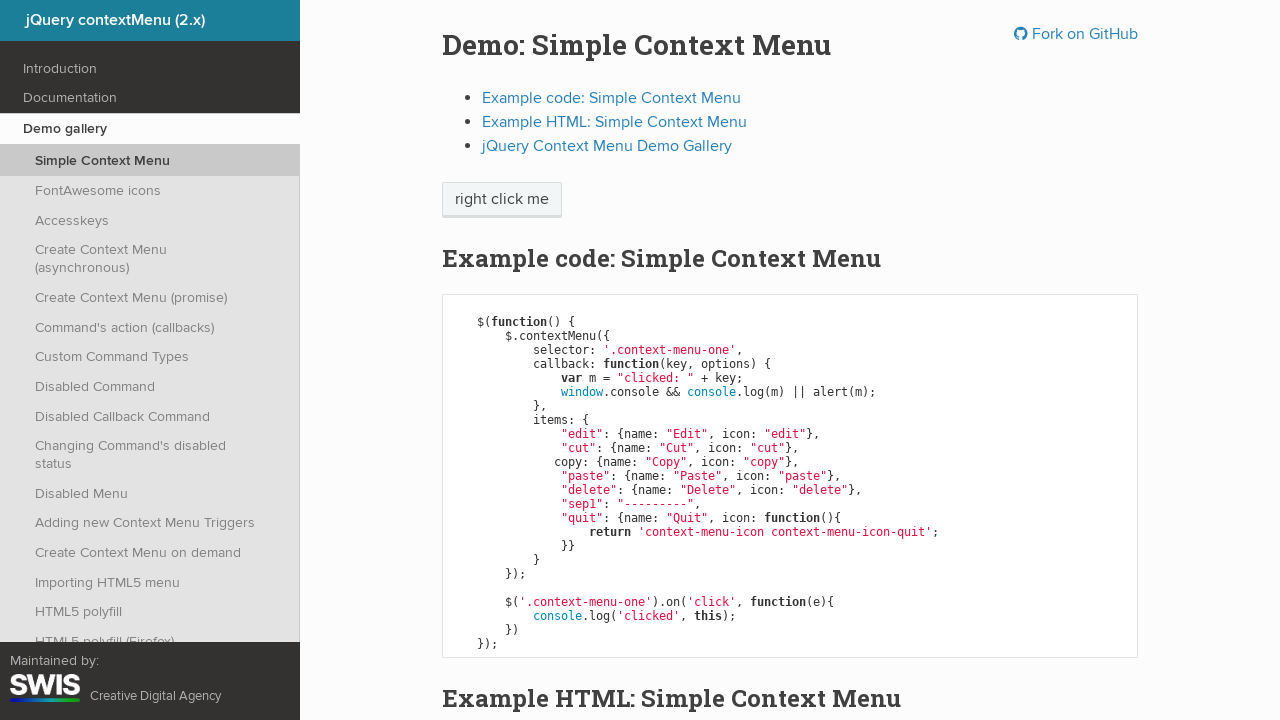

Located the 'right click me' element
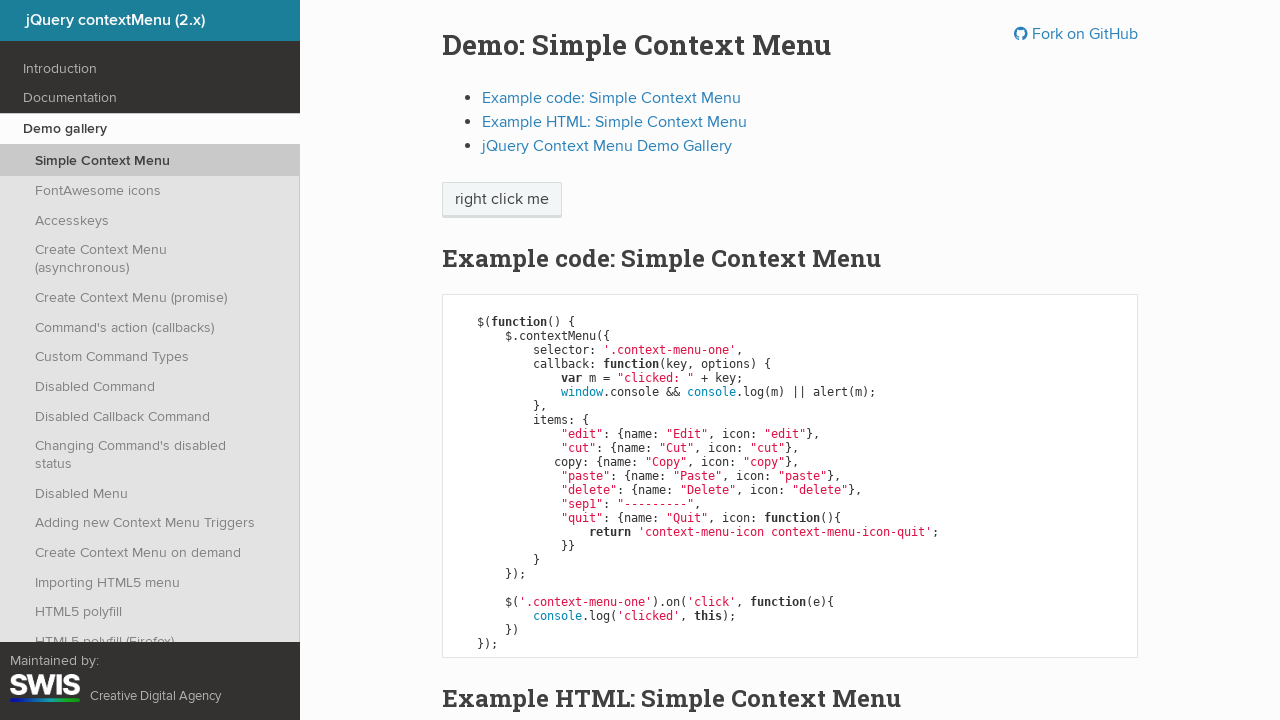

Performed right-click on element to open context menu at (502, 200) on xpath=//span[text()='right click me']
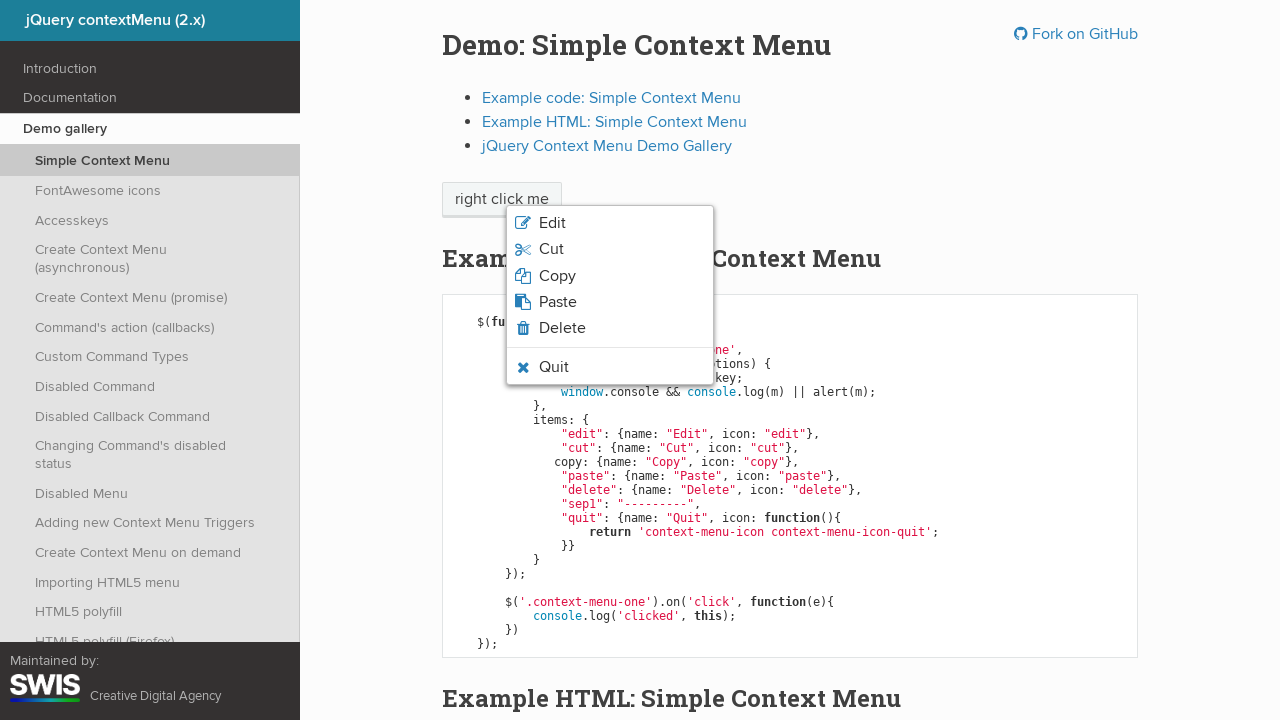

Retrieved all context menu items
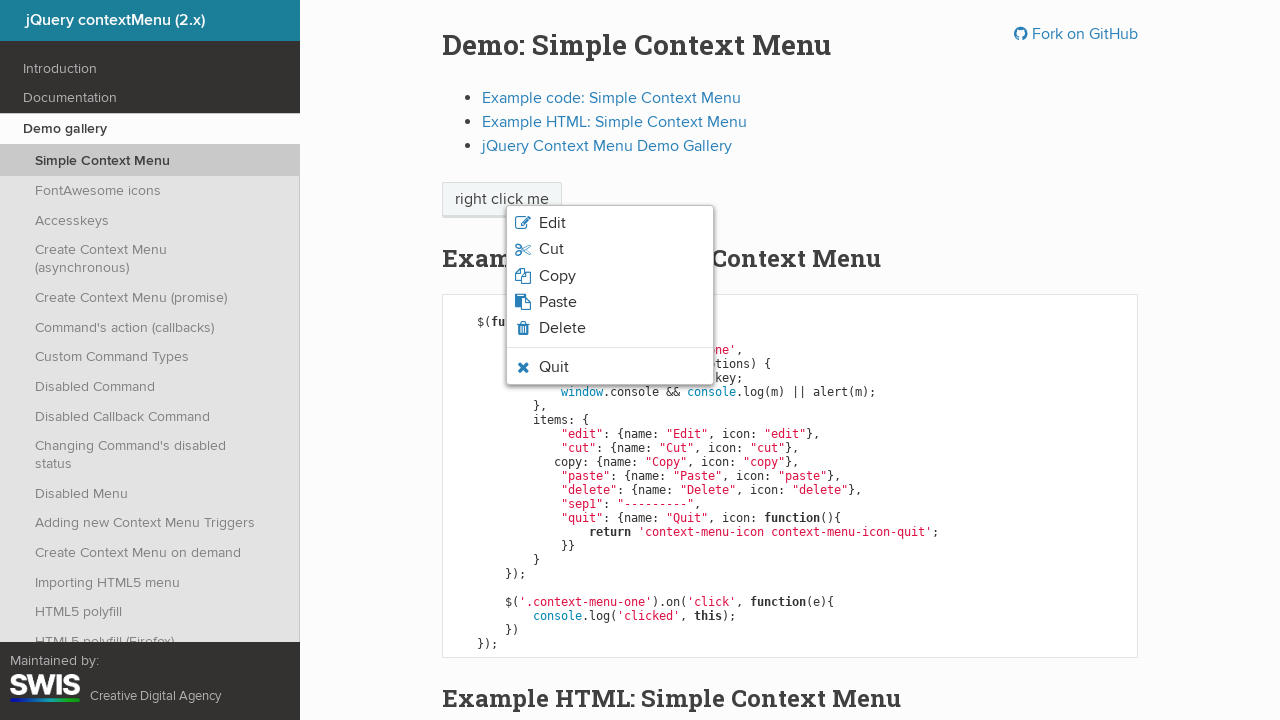

Context menu contains 6 items
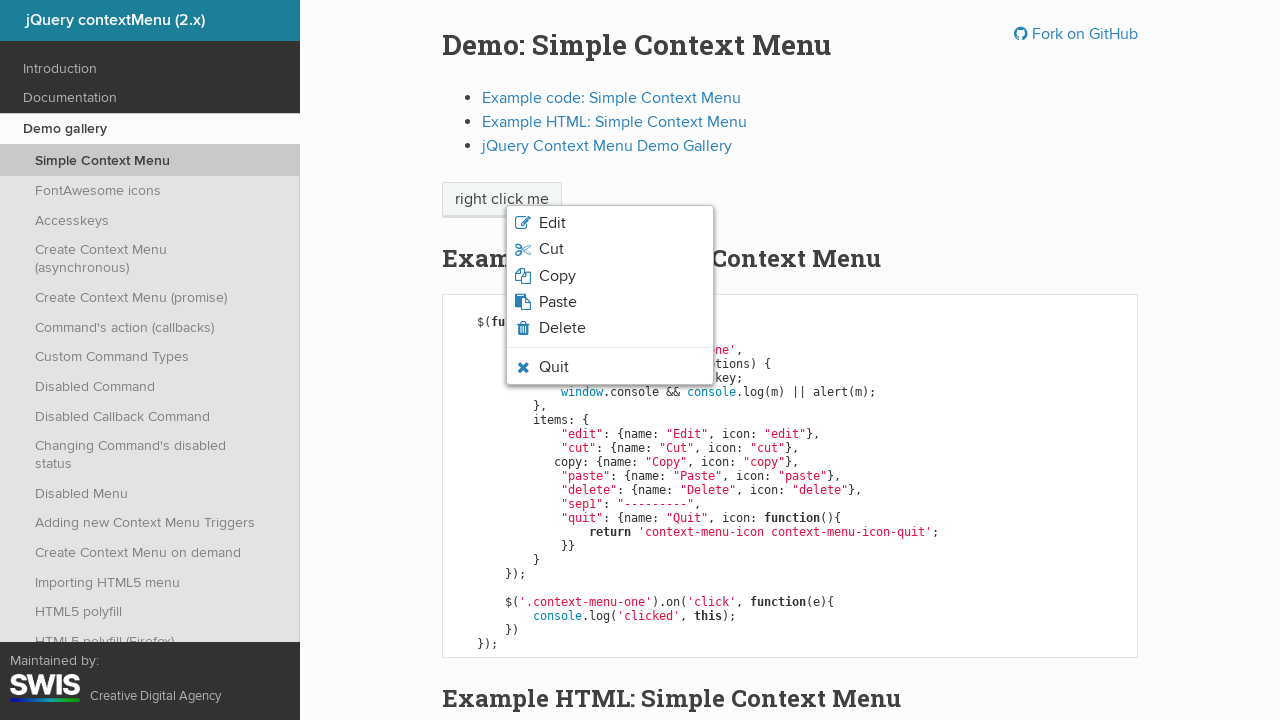

Iterating through context menu item: 'Edit'
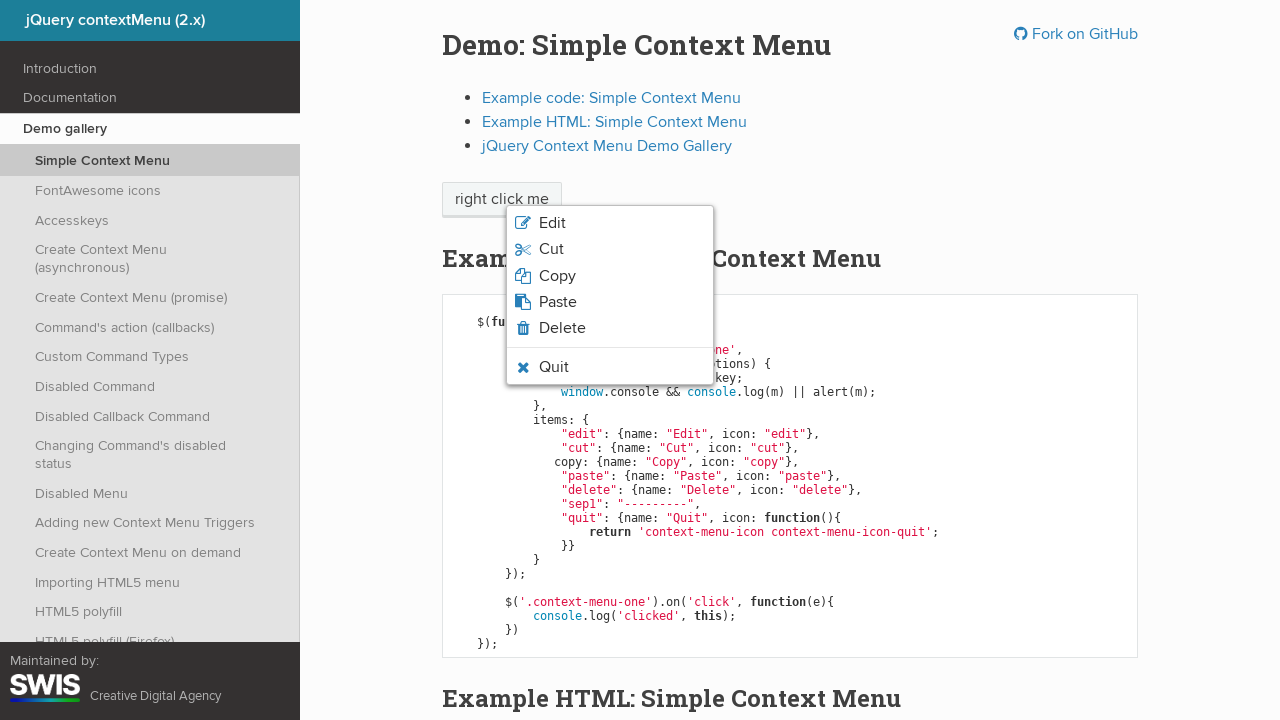

Iterating through context menu item: 'Cut'
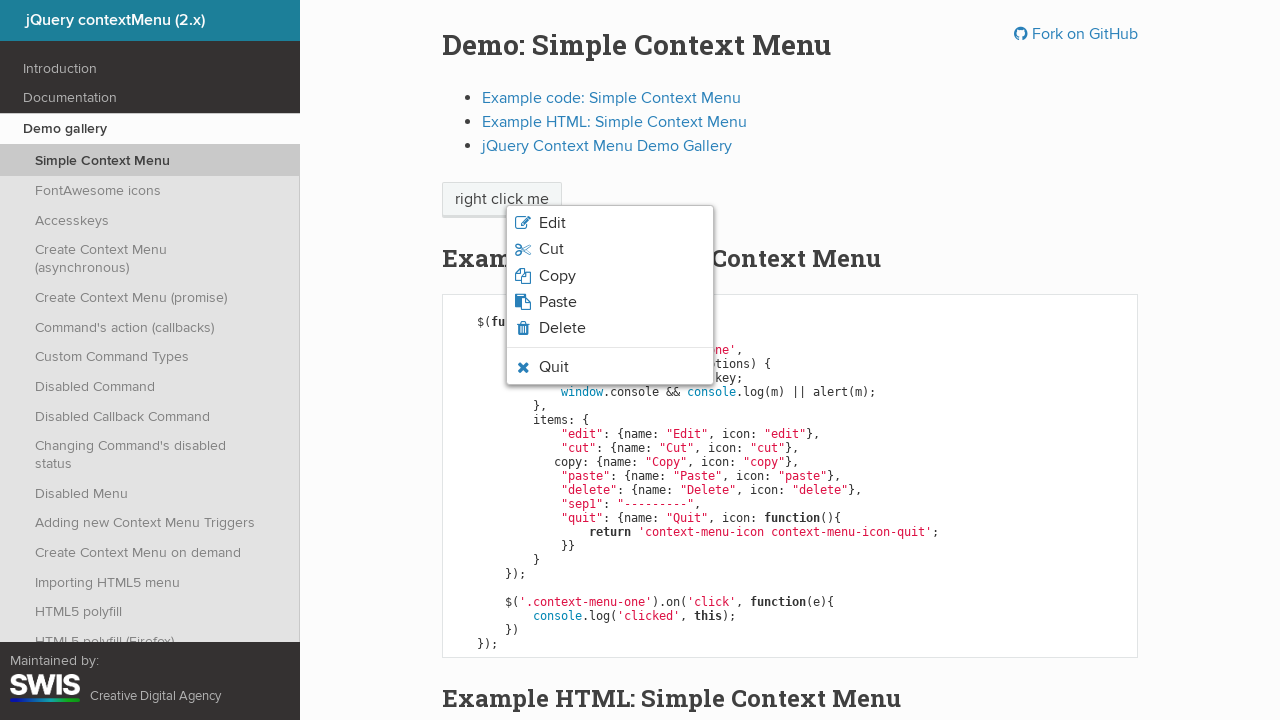

Iterating through context menu item: 'Copy'
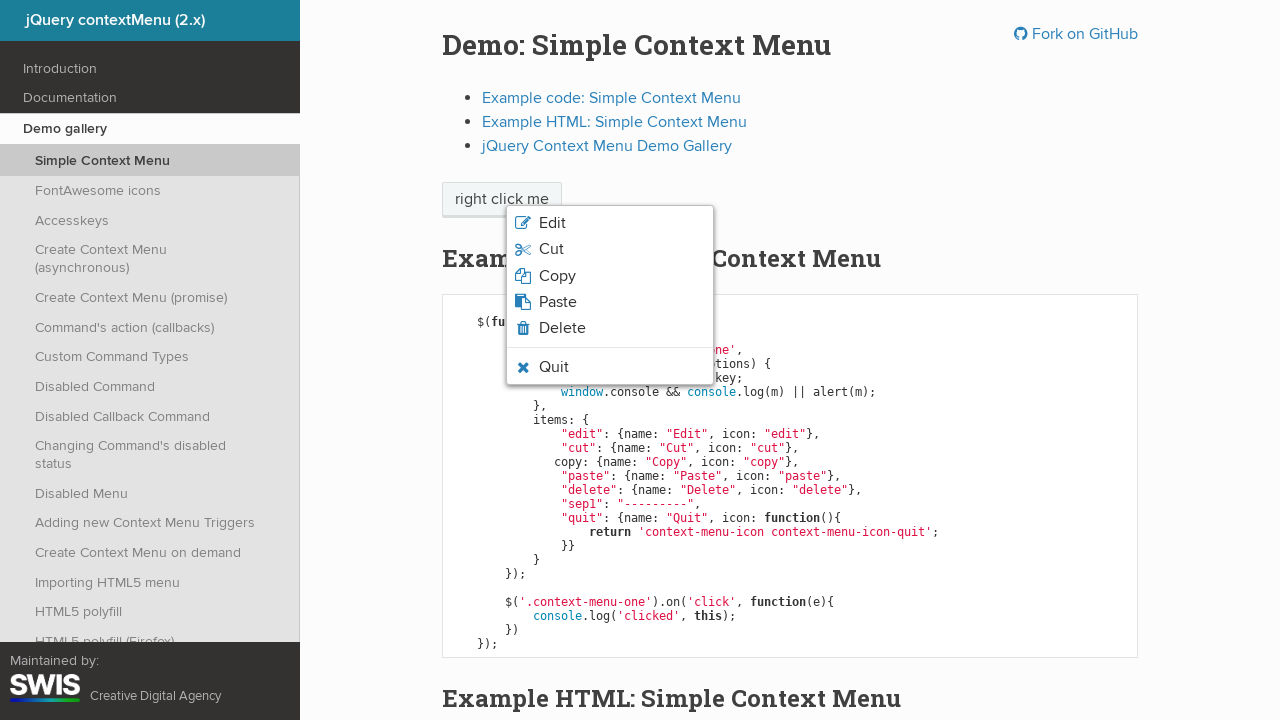

Clicked on 'Copy' option in context menu at (557, 276) on css=ul.context-menu-list span >> nth=2
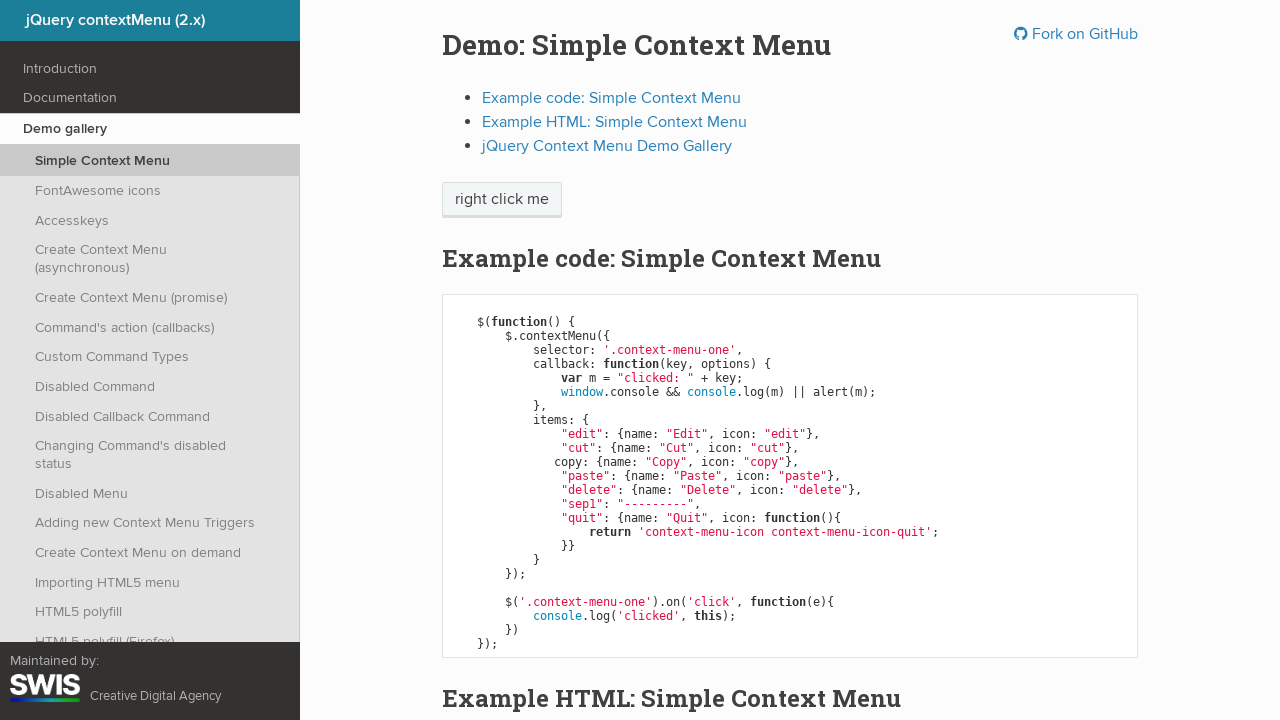

Set up dialog handler to accept alert after Copy action
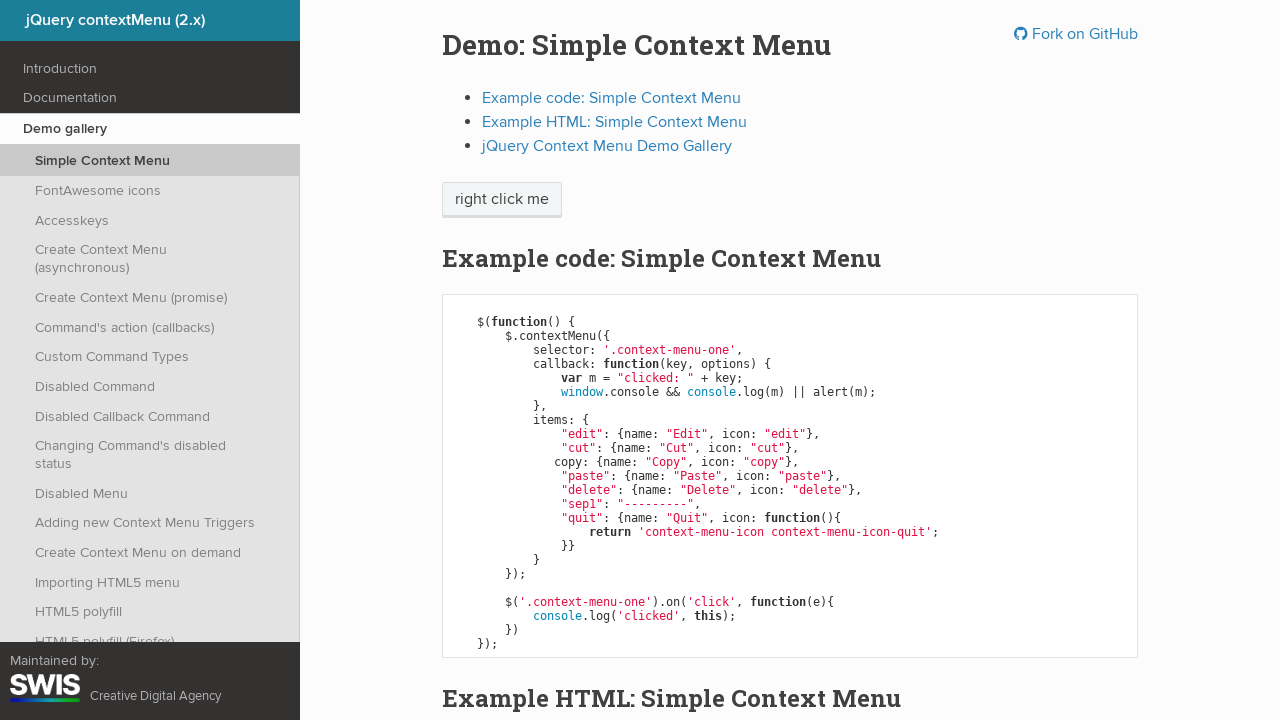

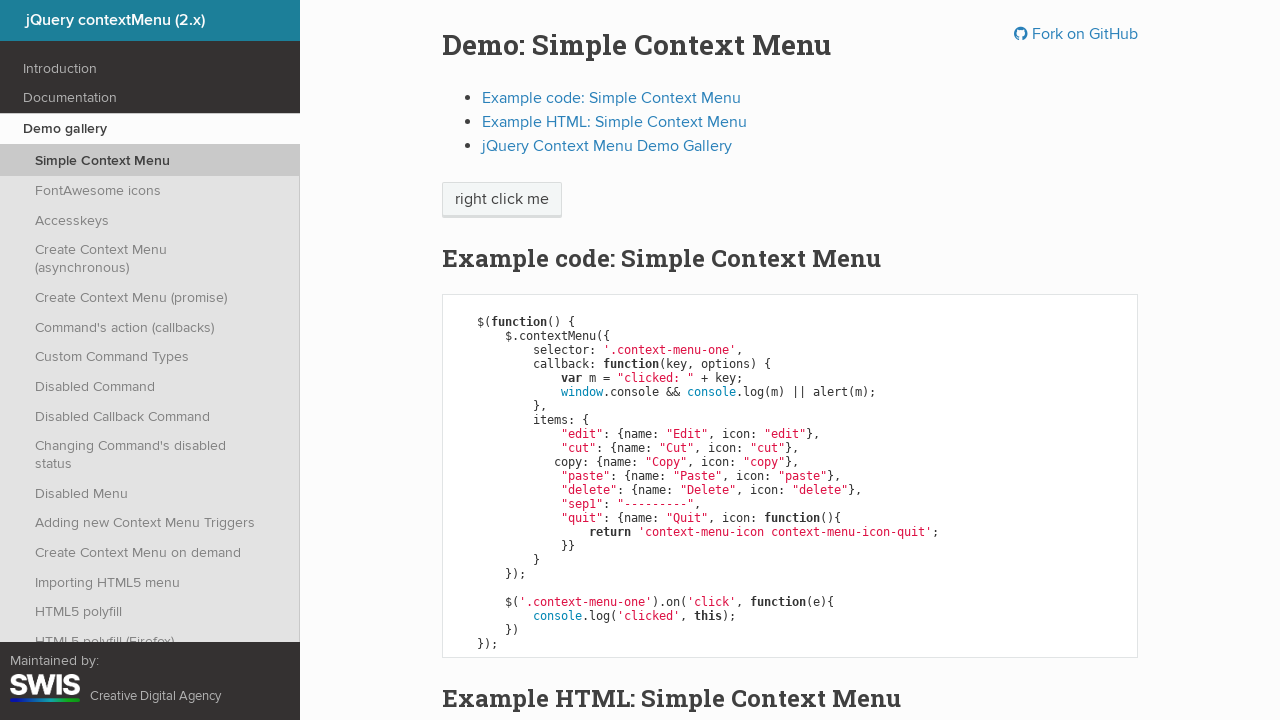